Tests drag and drop by offset action, dragging source element to specific x,y coordinates

Starting URL: https://crossbrowsertesting.github.io/drag-and-drop

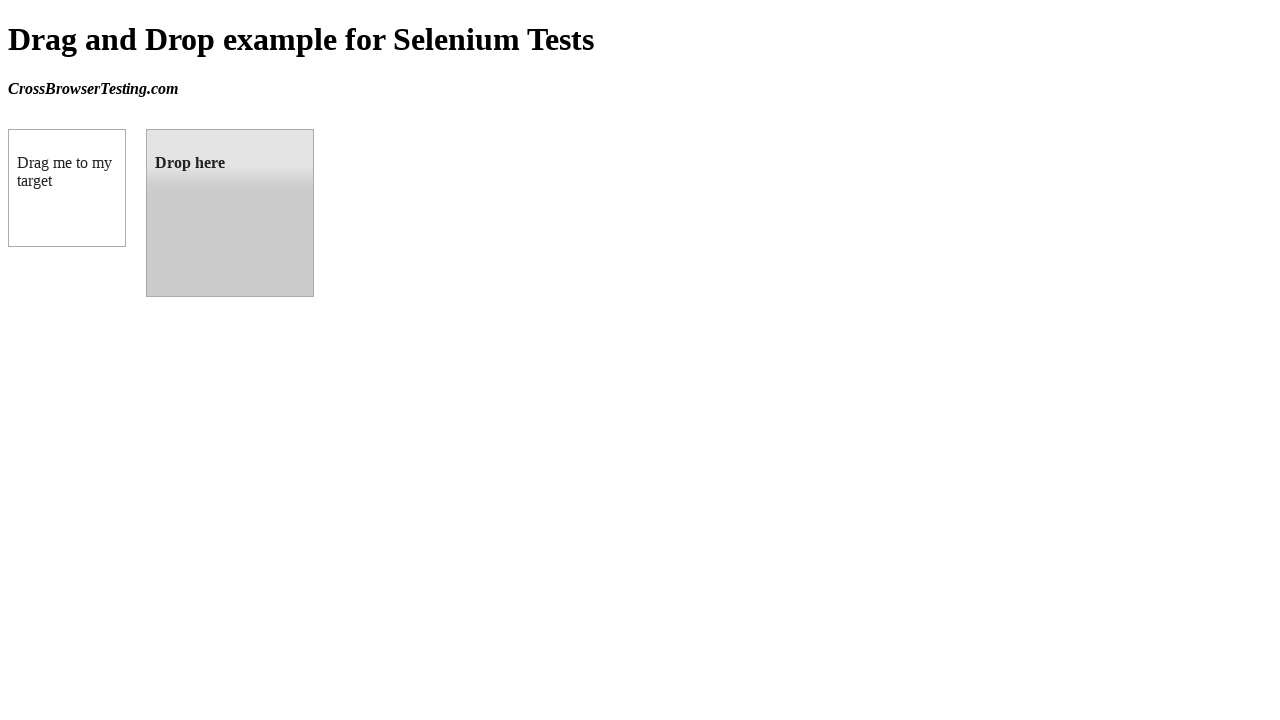

Located draggable source element (box A)
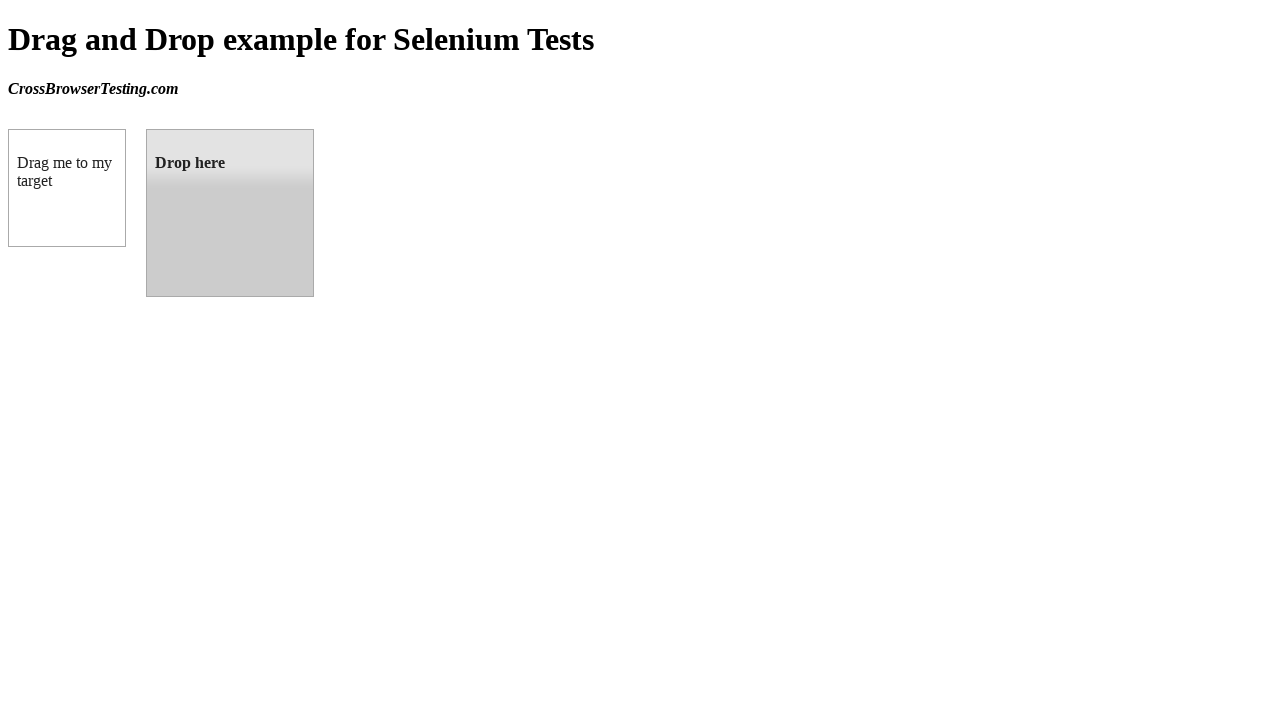

Located droppable target element (box B)
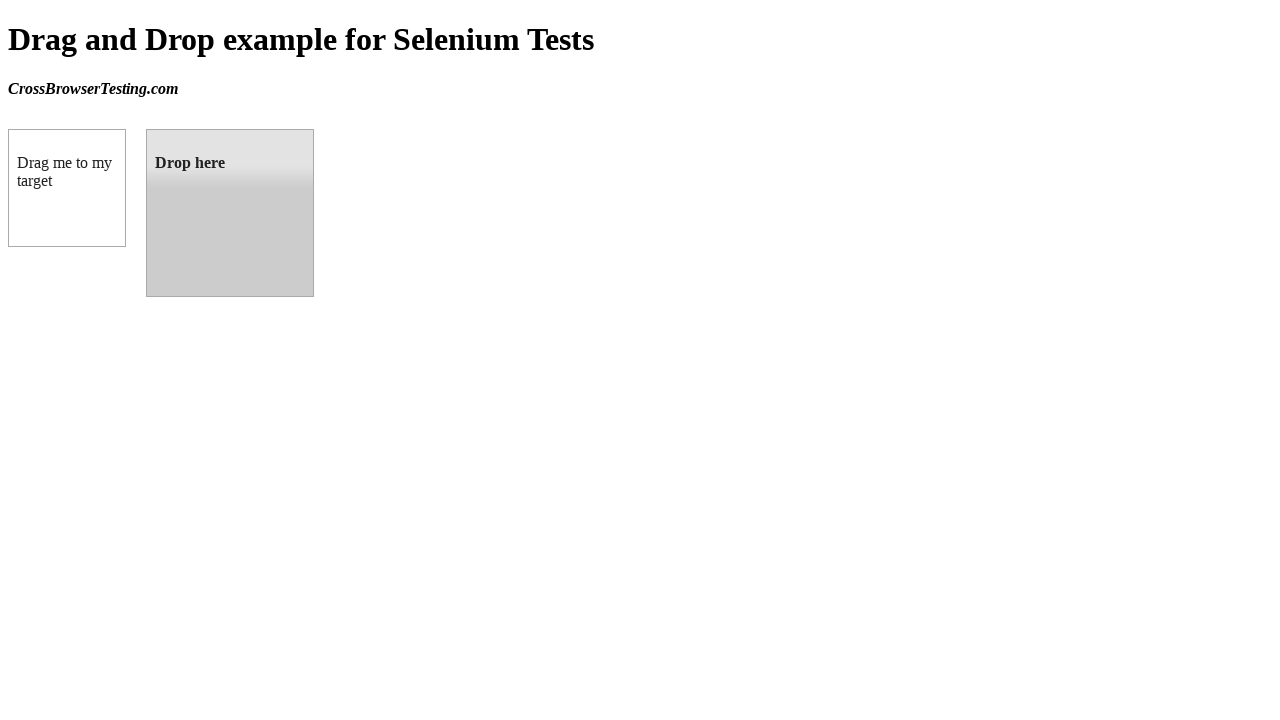

Target element is ready
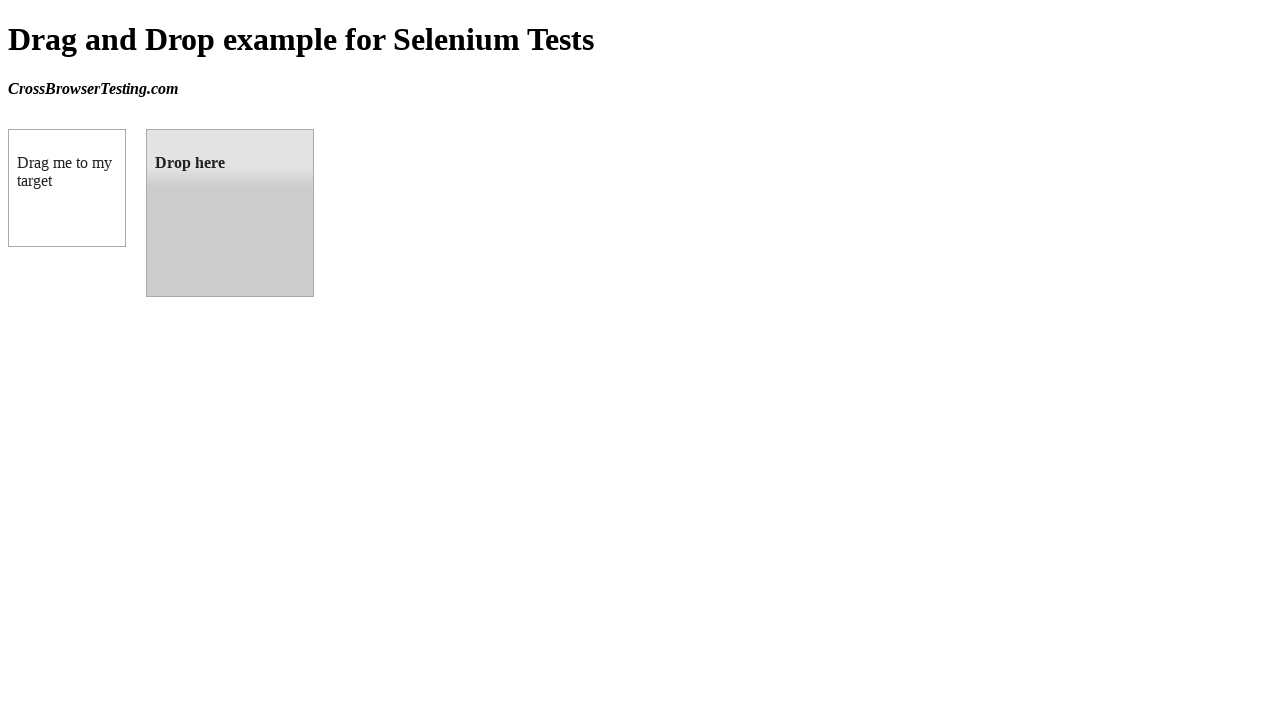

Calculated target element center position: (230, 213)
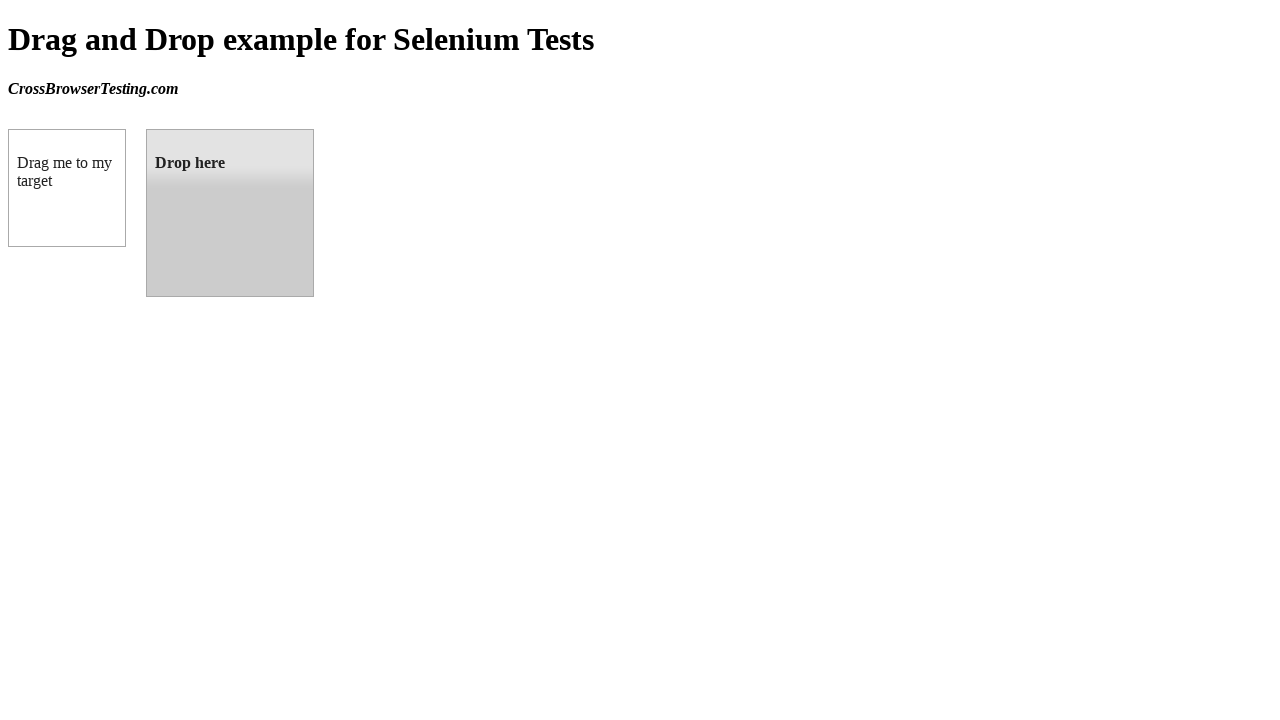

Calculated source element center position: (67, 188)
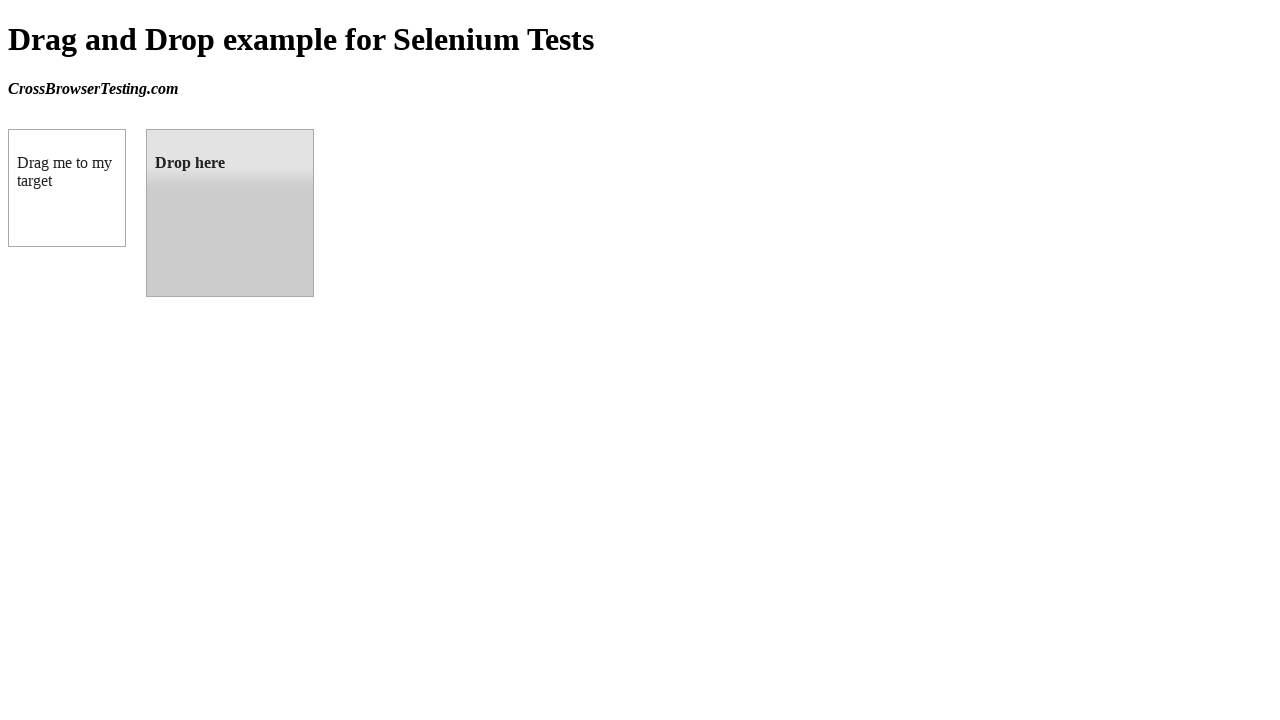

Moved mouse to source element center at (67, 188)
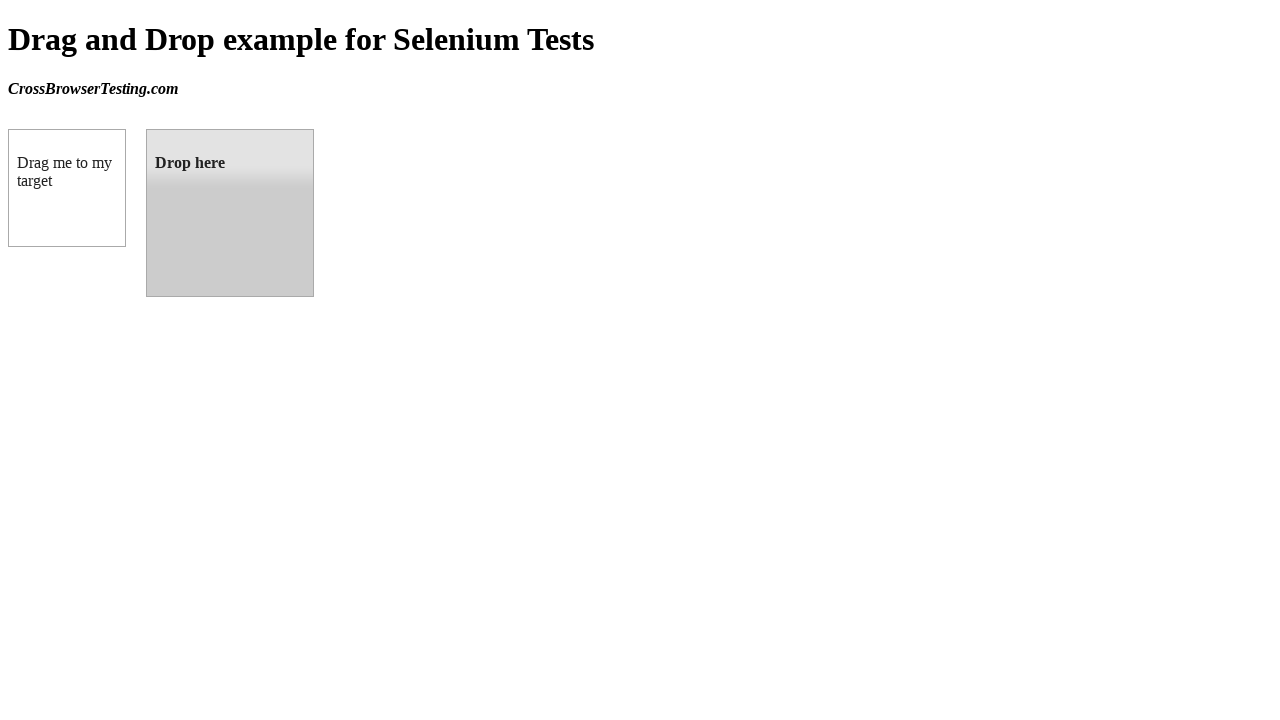

Pressed mouse button down on source element at (67, 188)
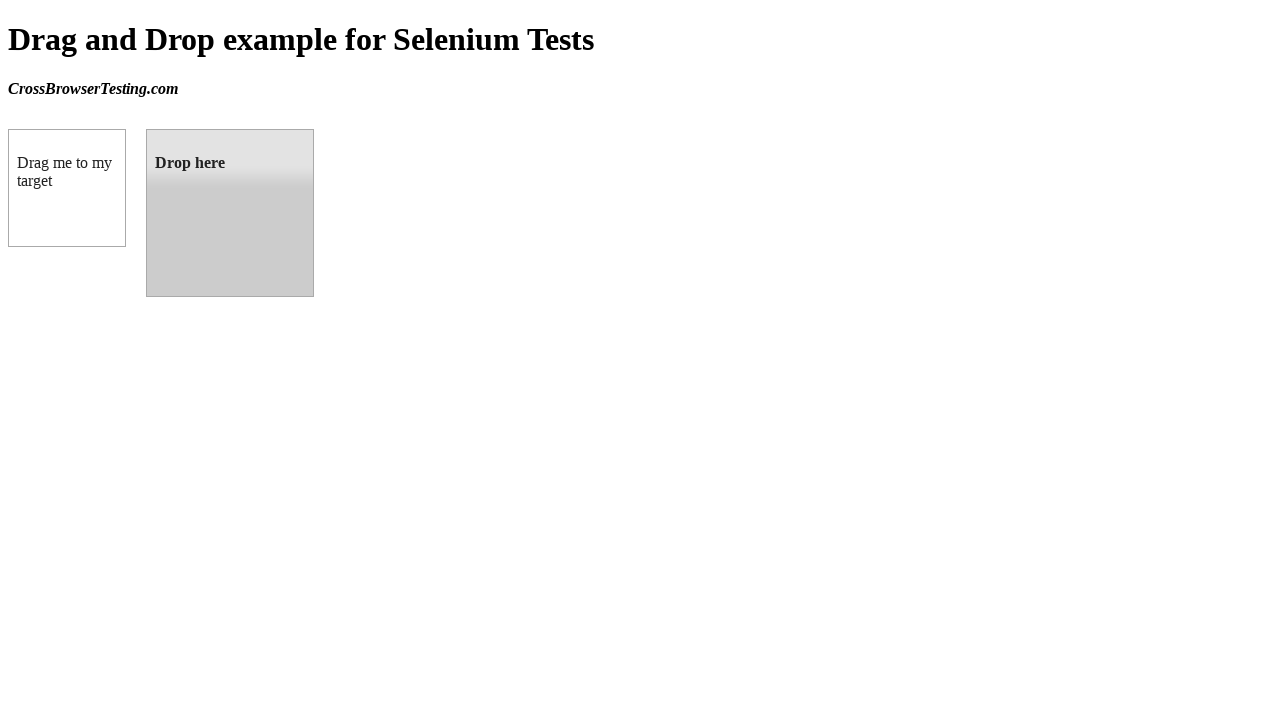

Dragged mouse to target element center at (230, 213)
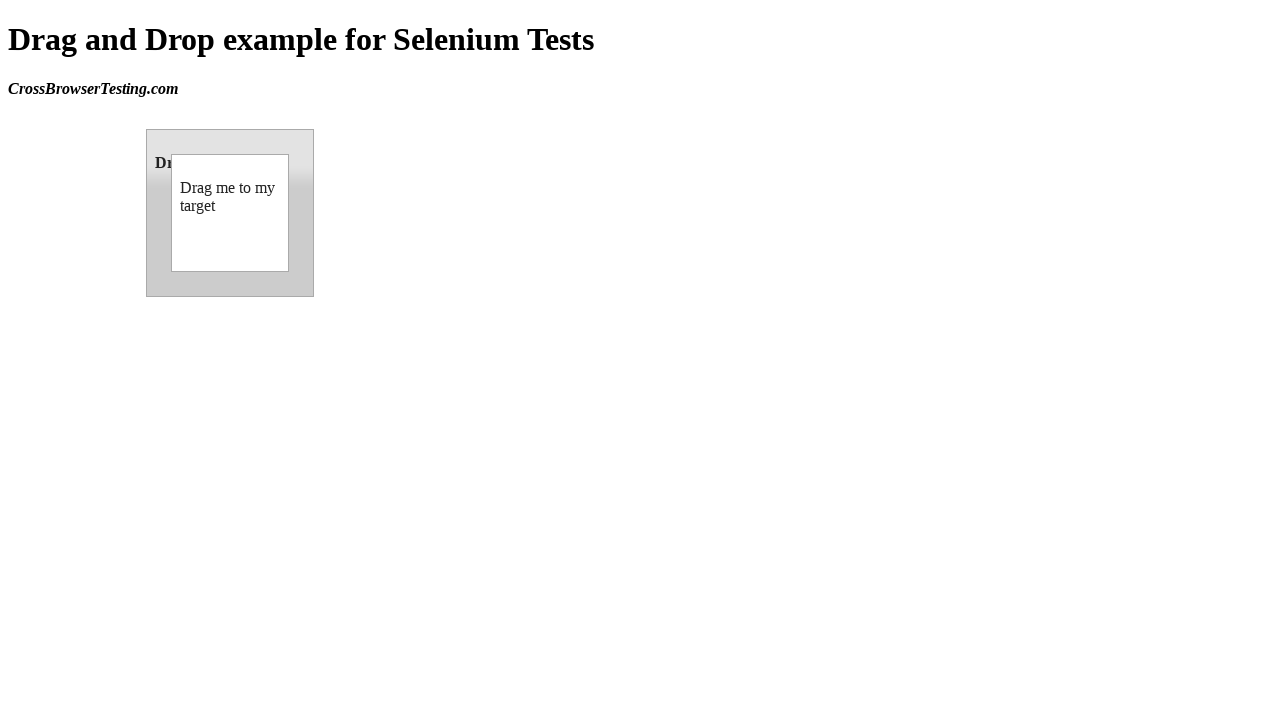

Released mouse button to complete drag and drop at (230, 213)
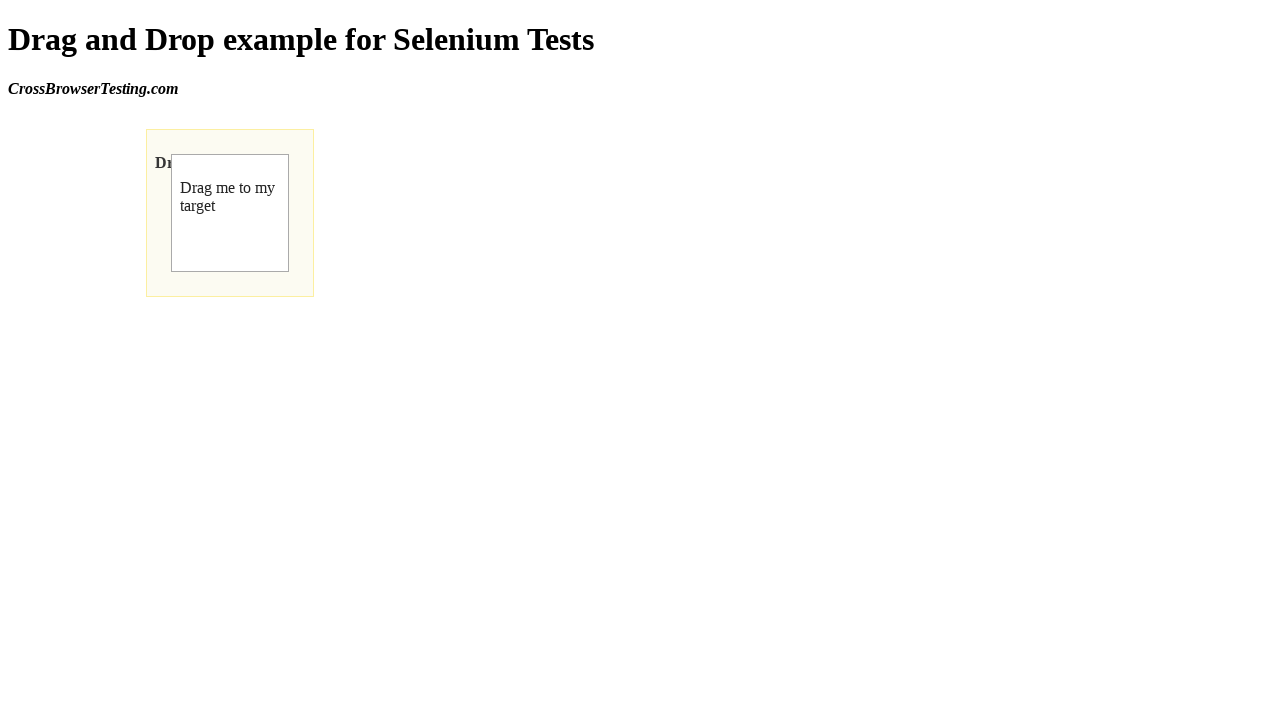

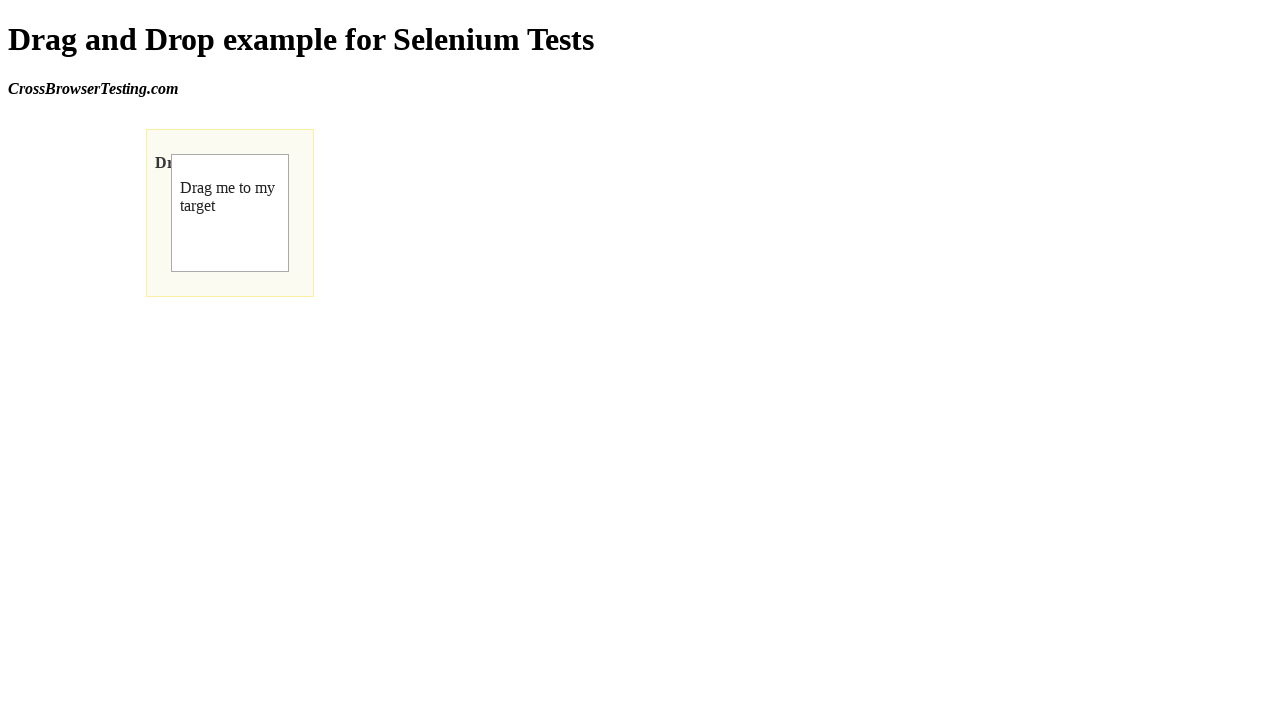